Navigates to a Stepik lesson page, fills in a textarea with an answer, and submits it

Starting URL: https://stepik.org/lesson/25969/step/12

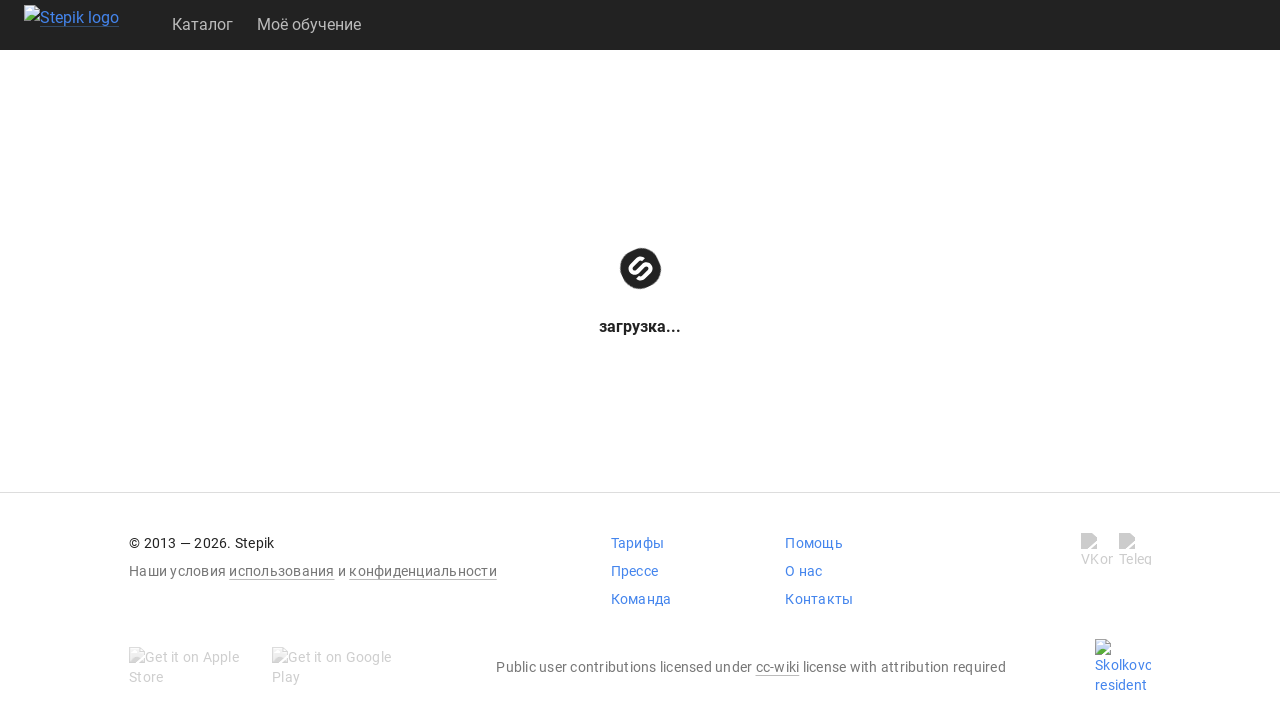

Waited for textarea to be available
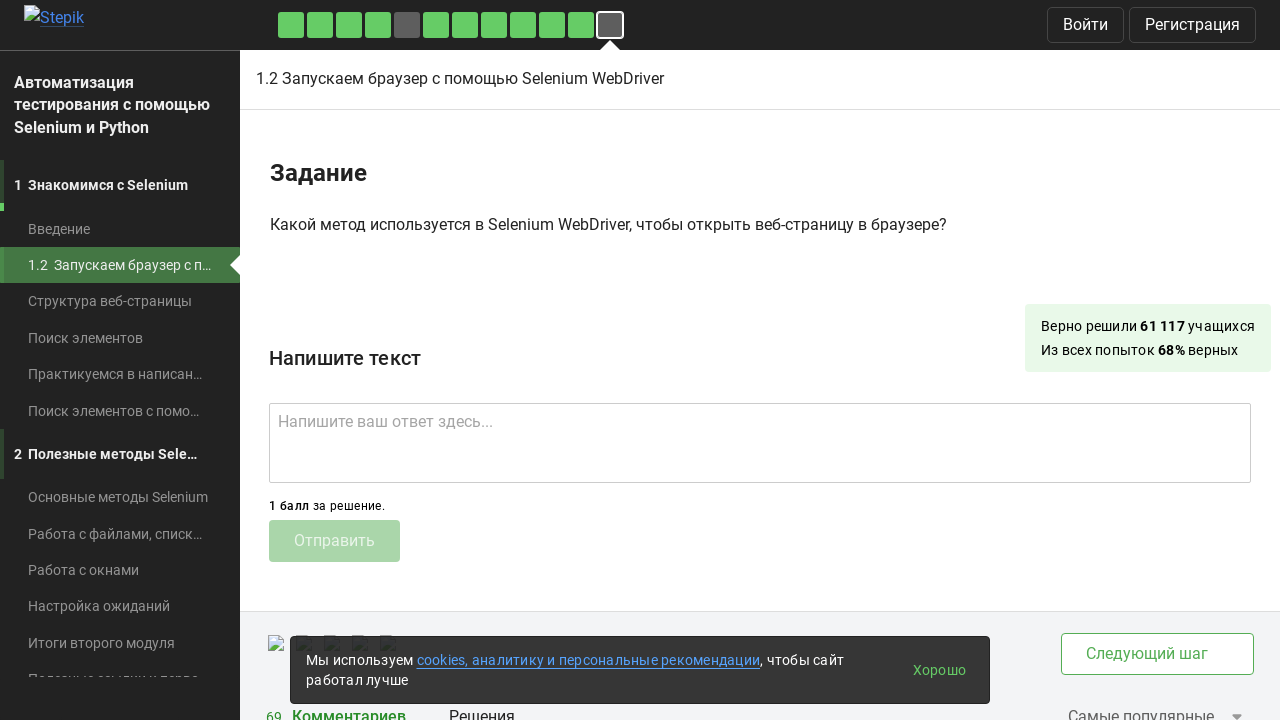

Filled textarea with answer 'get()' on .textarea
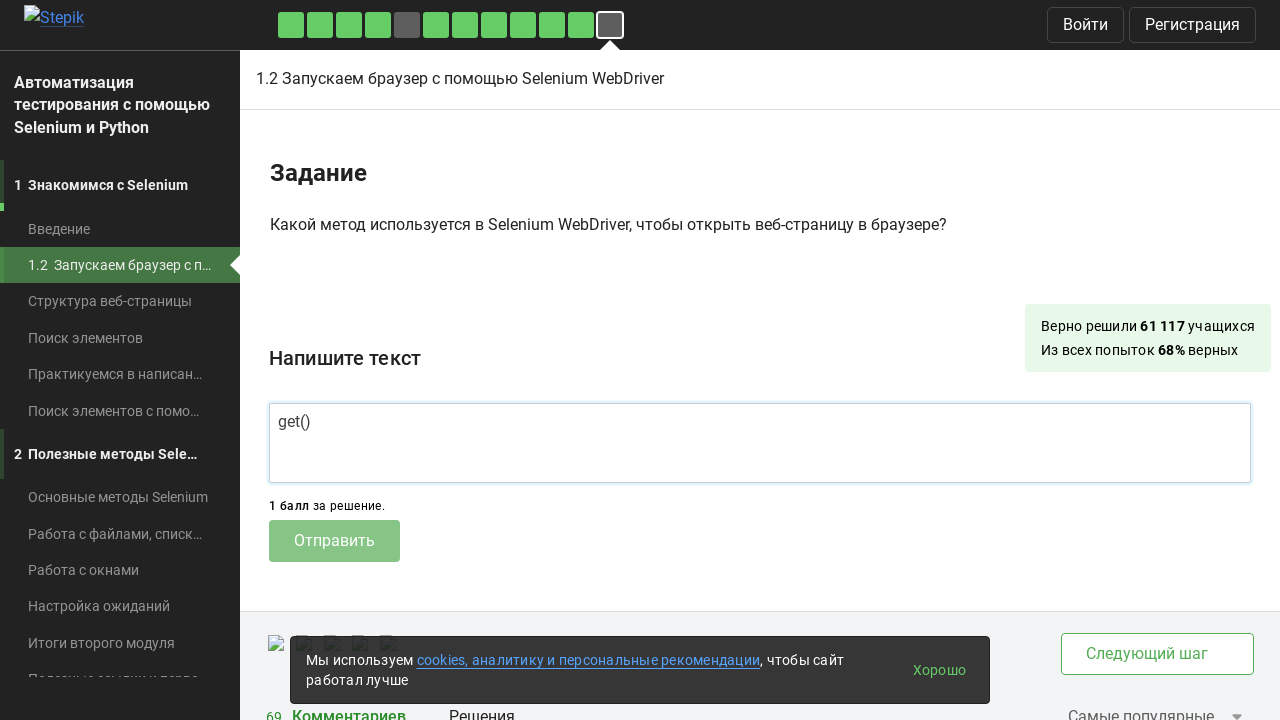

Clicked submit button to submit the answer at (334, 541) on .submit-submission
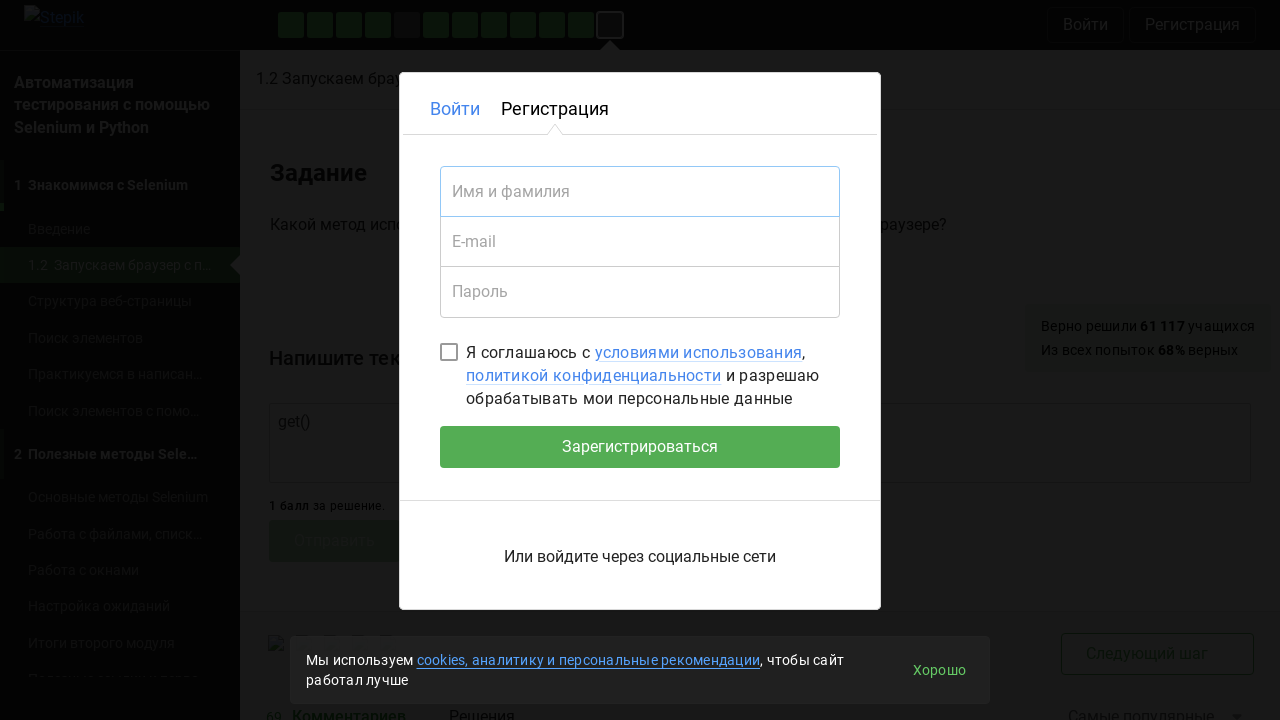

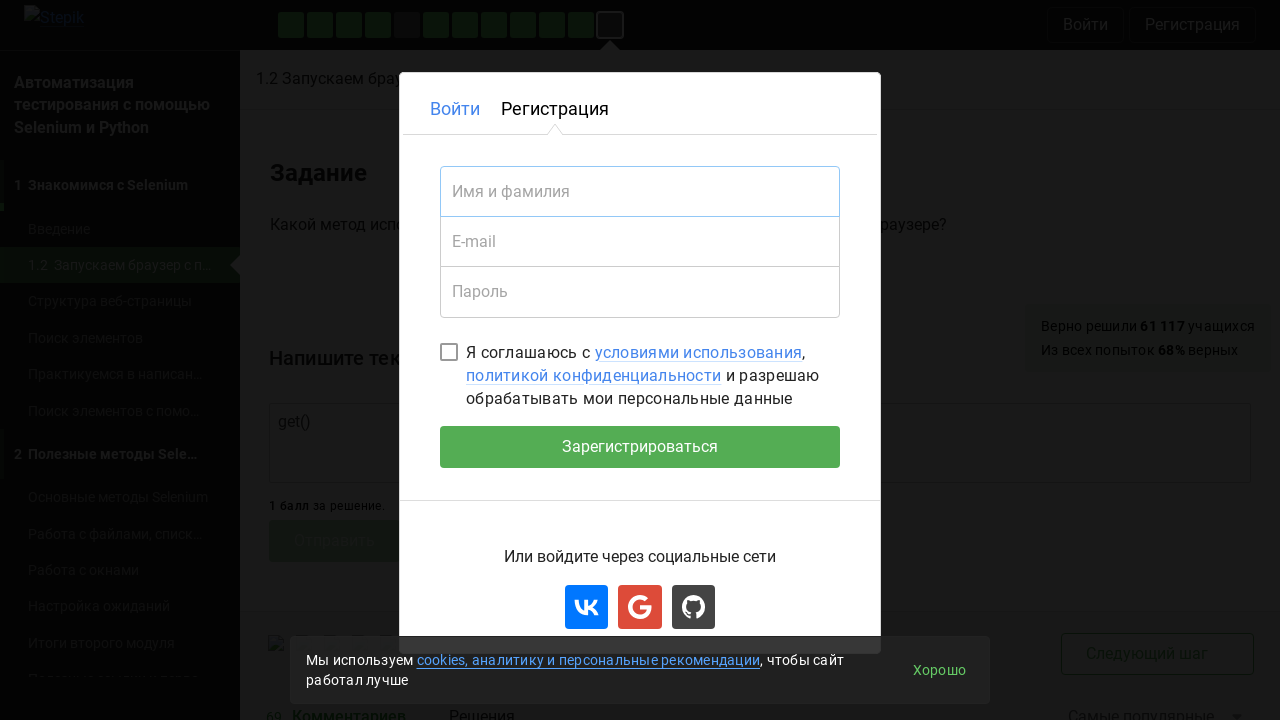